Tests a registration form by filling in first name, last name, and email fields, then submitting and verifying the success message.

Starting URL: http://suninjuly.github.io/registration1.html

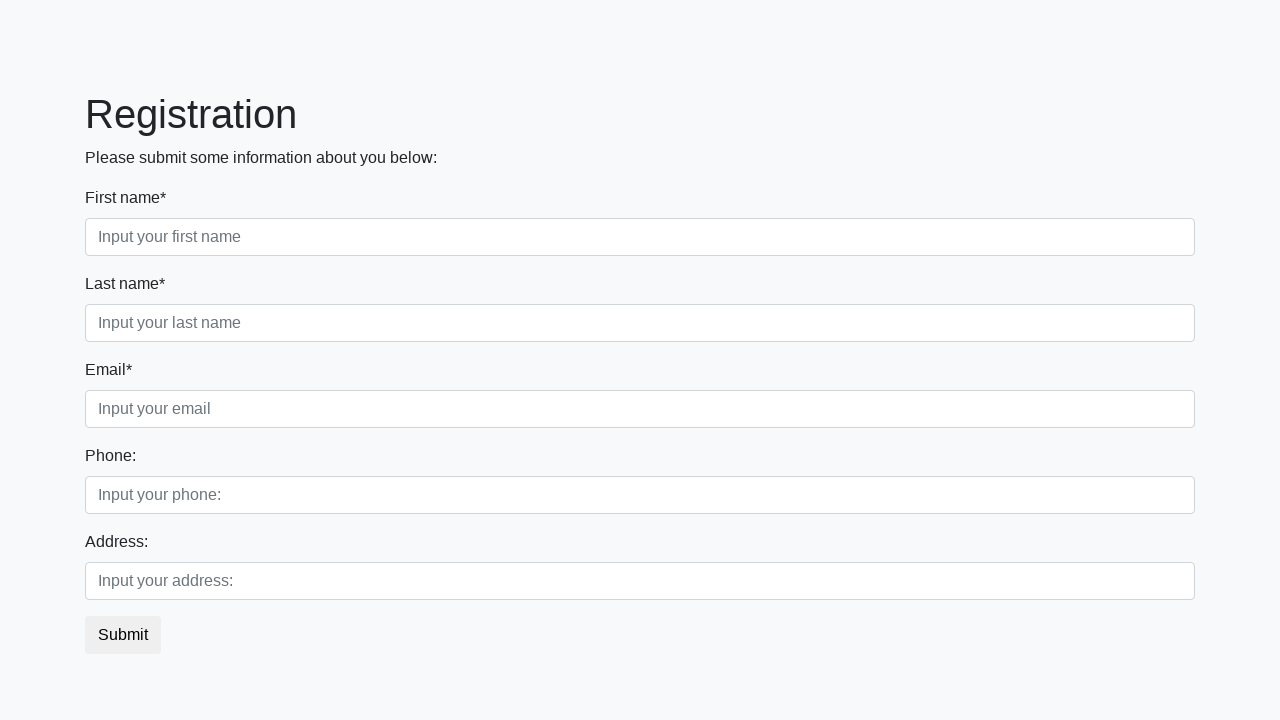

Filled first name field with 'Alexey' on html body div form div:nth-child(1) div:nth-child(1) input
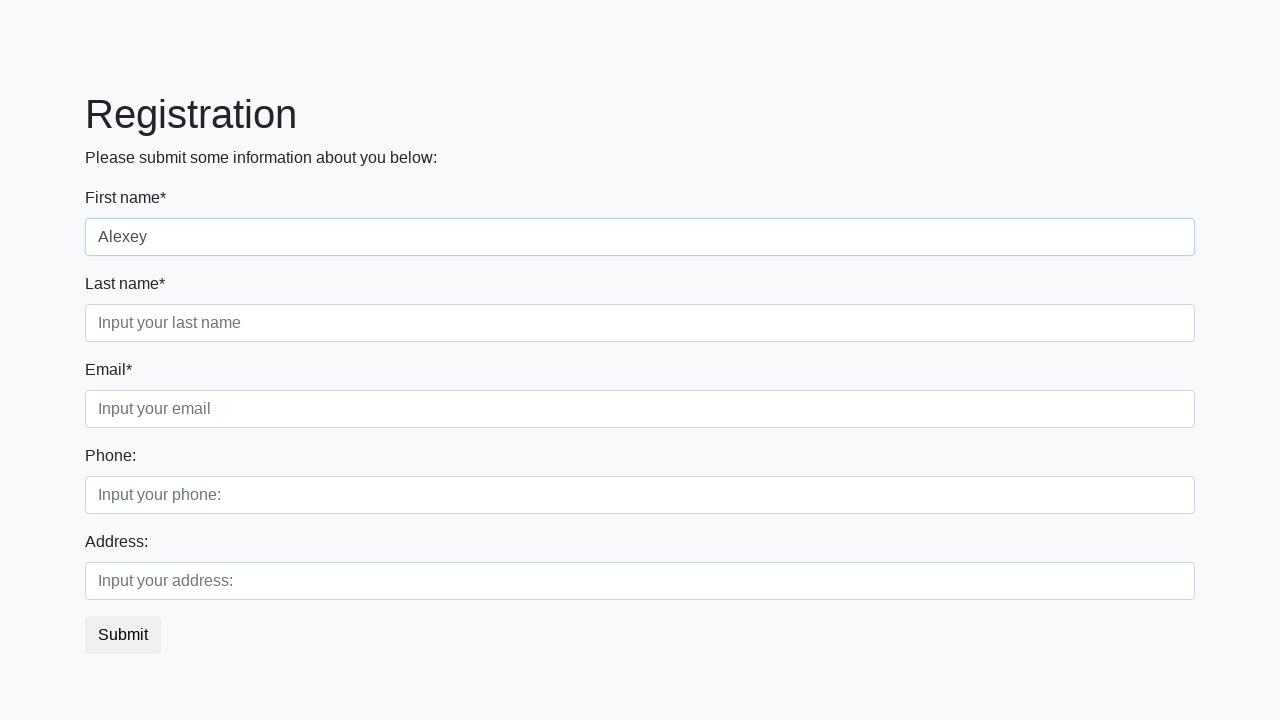

Filled last name field with 'Tovstoles' on html body div form div:nth-child(1) div:nth-child(2) input
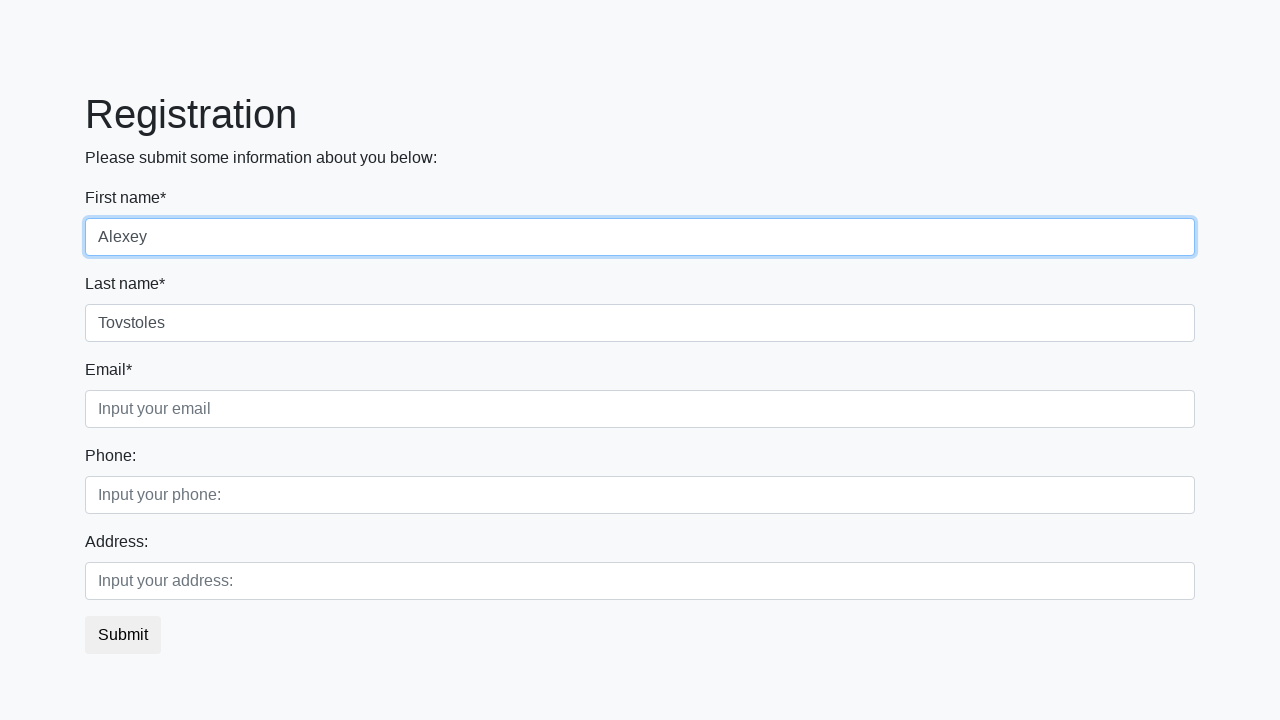

Filled email field with 'user123@mail.com' on html body div form div:nth-child(1) div:nth-child(3) input
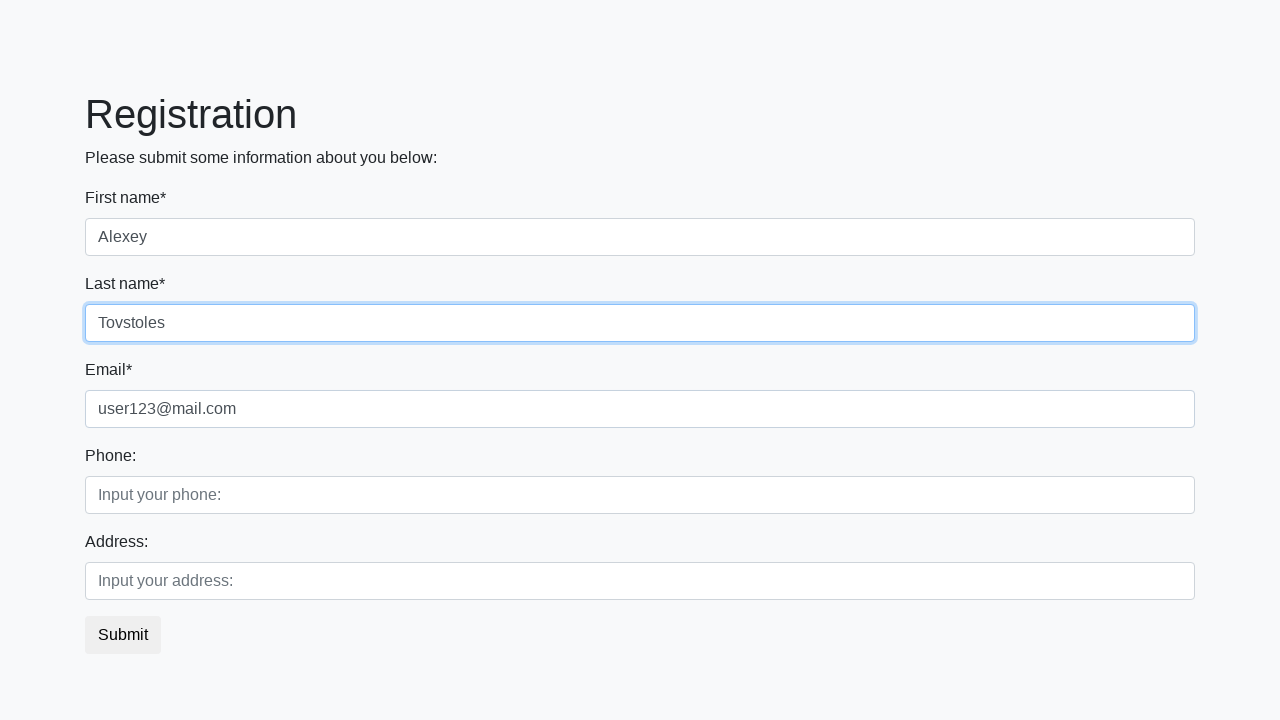

Clicked submit button to register at (123, 635) on div button
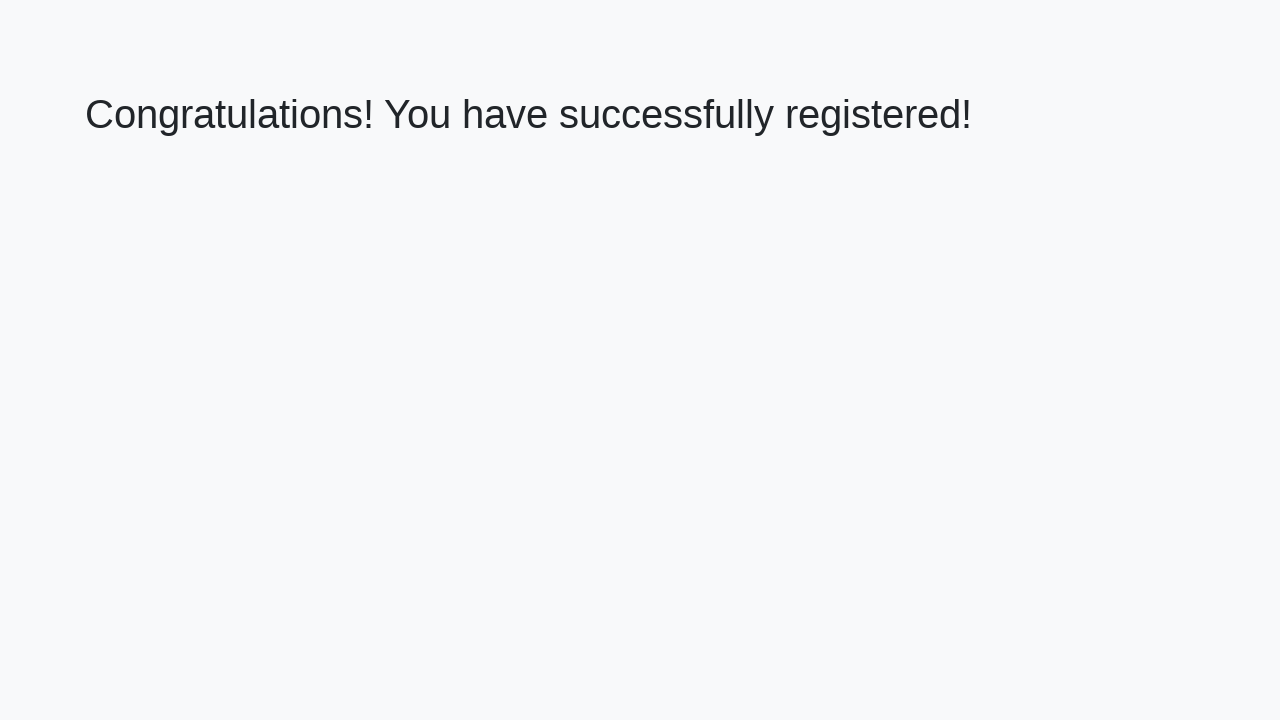

Success message heading loaded
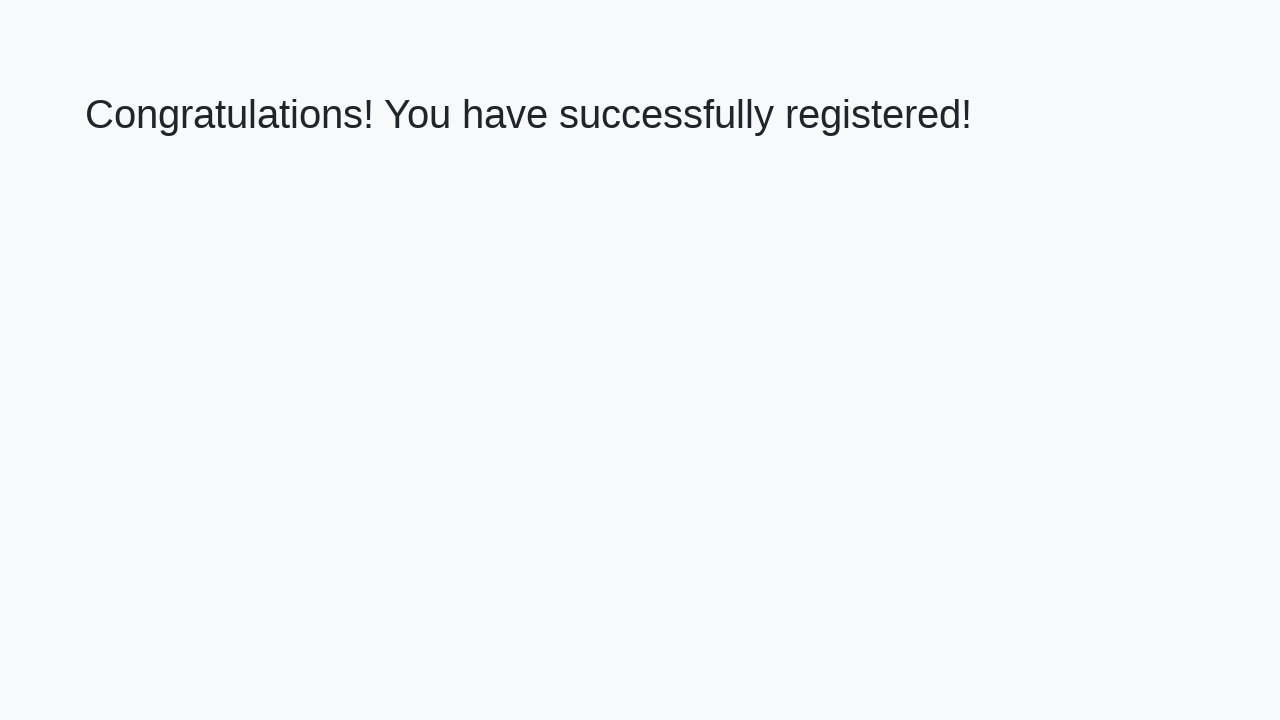

Retrieved success message text
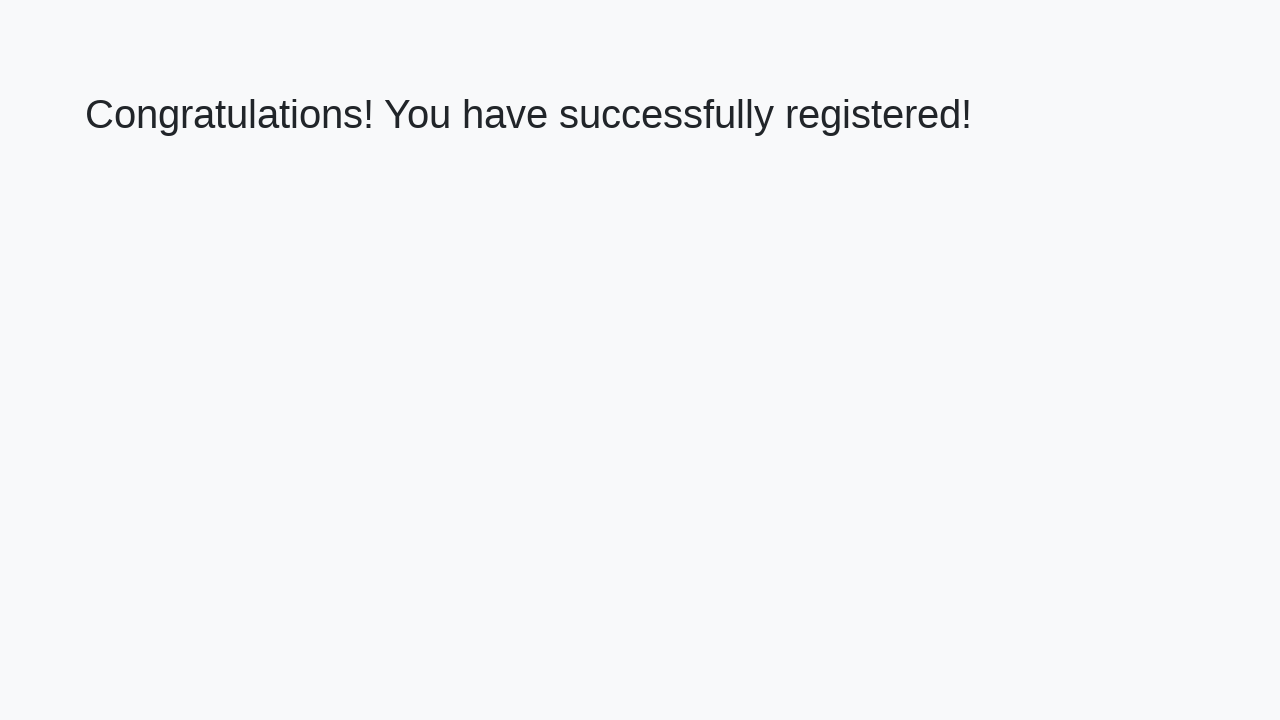

Verified success message: 'Congratulations! You have successfully registered!'
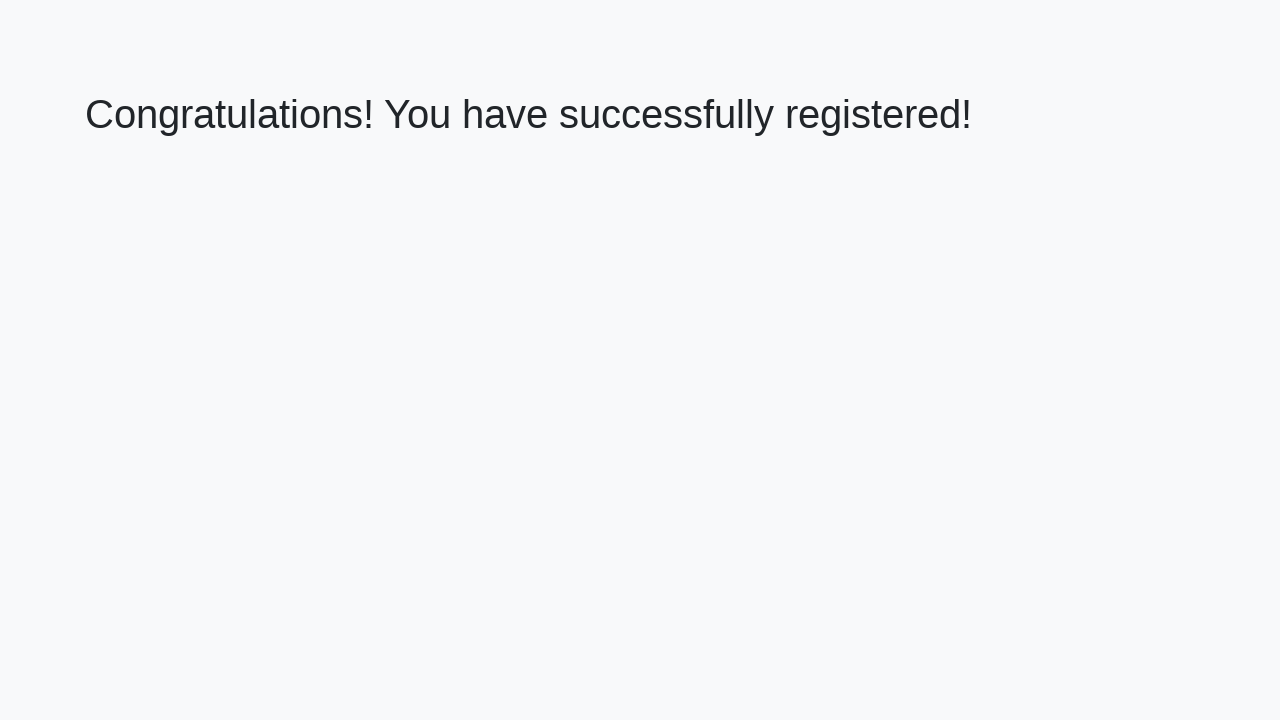

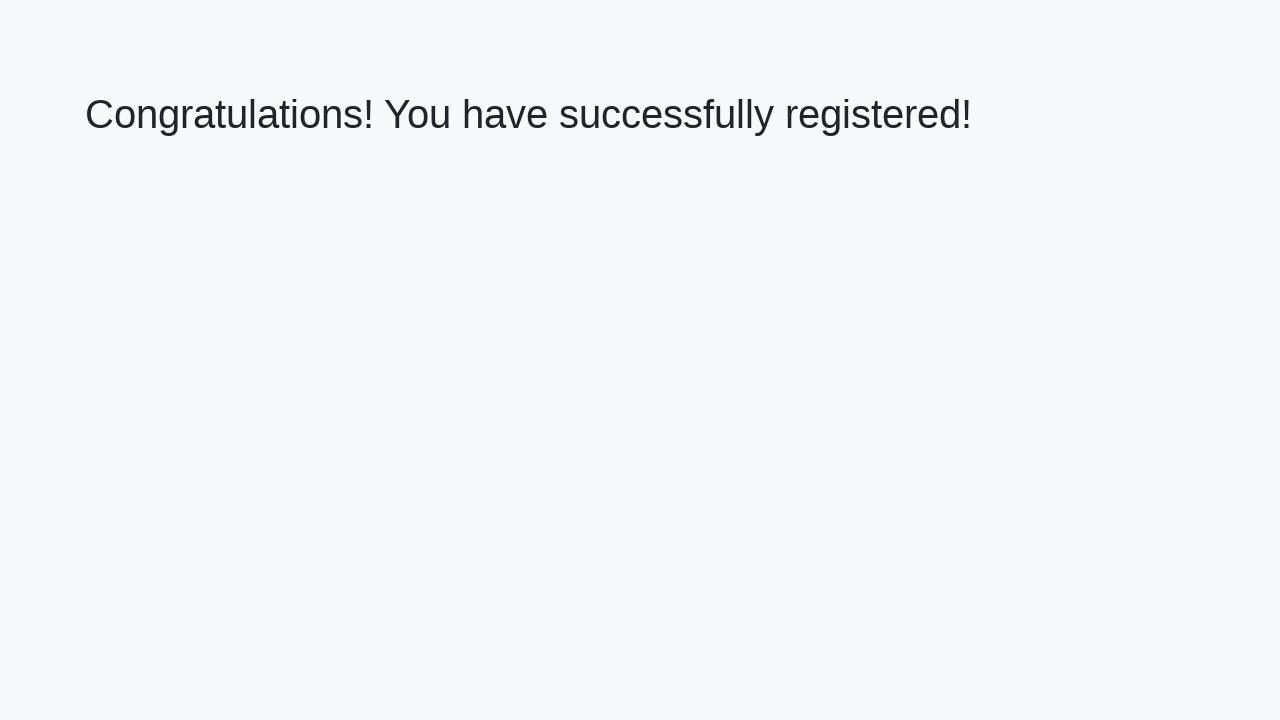